Tests keyboard input events by simulating keyboard shortcuts including Shift+P to type uppercase P, Ctrl+A to select all, and Ctrl+C to copy

Starting URL: https://v1.training-support.net/selenium/input-events

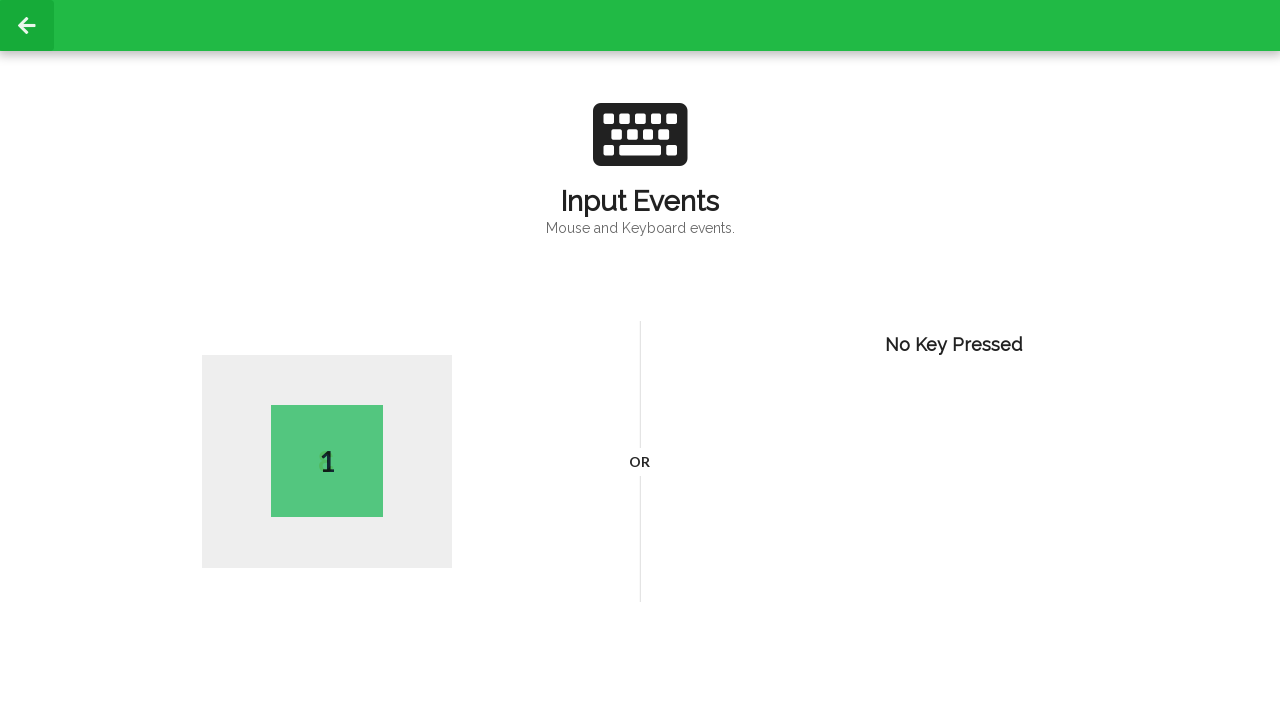

Pressed Shift key down
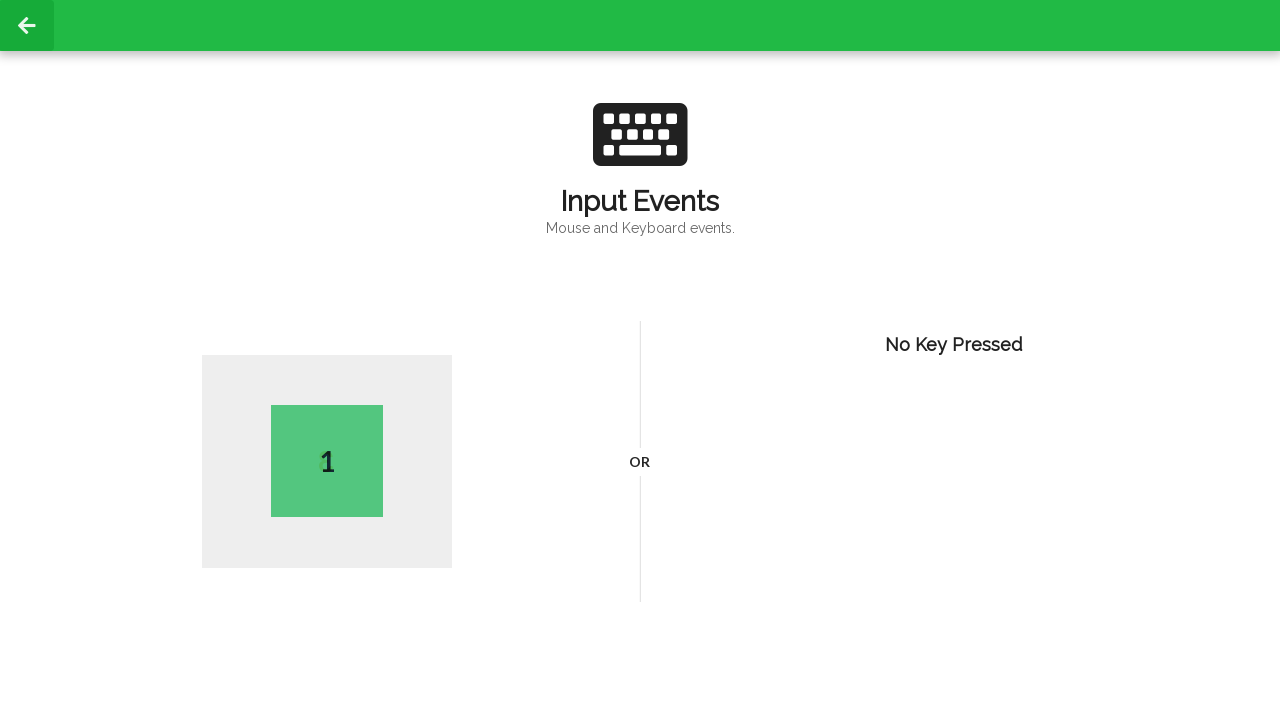

Pressed P key to type uppercase P
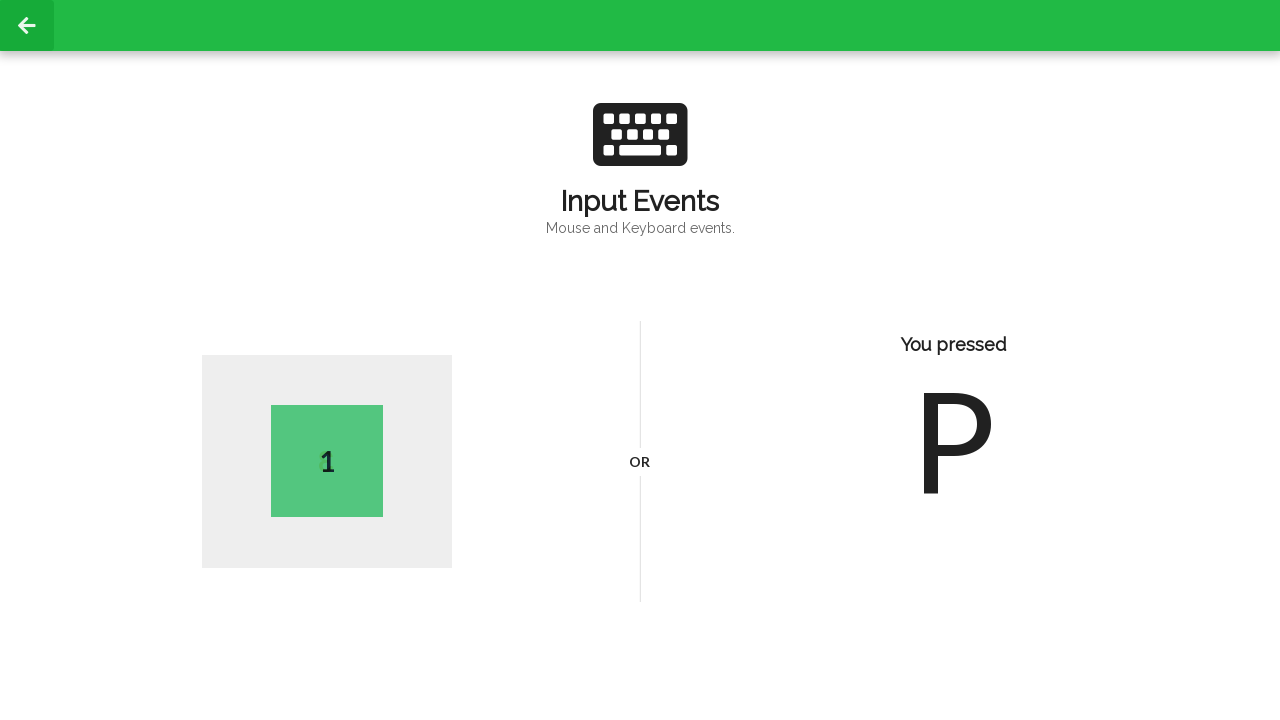

Released Shift key
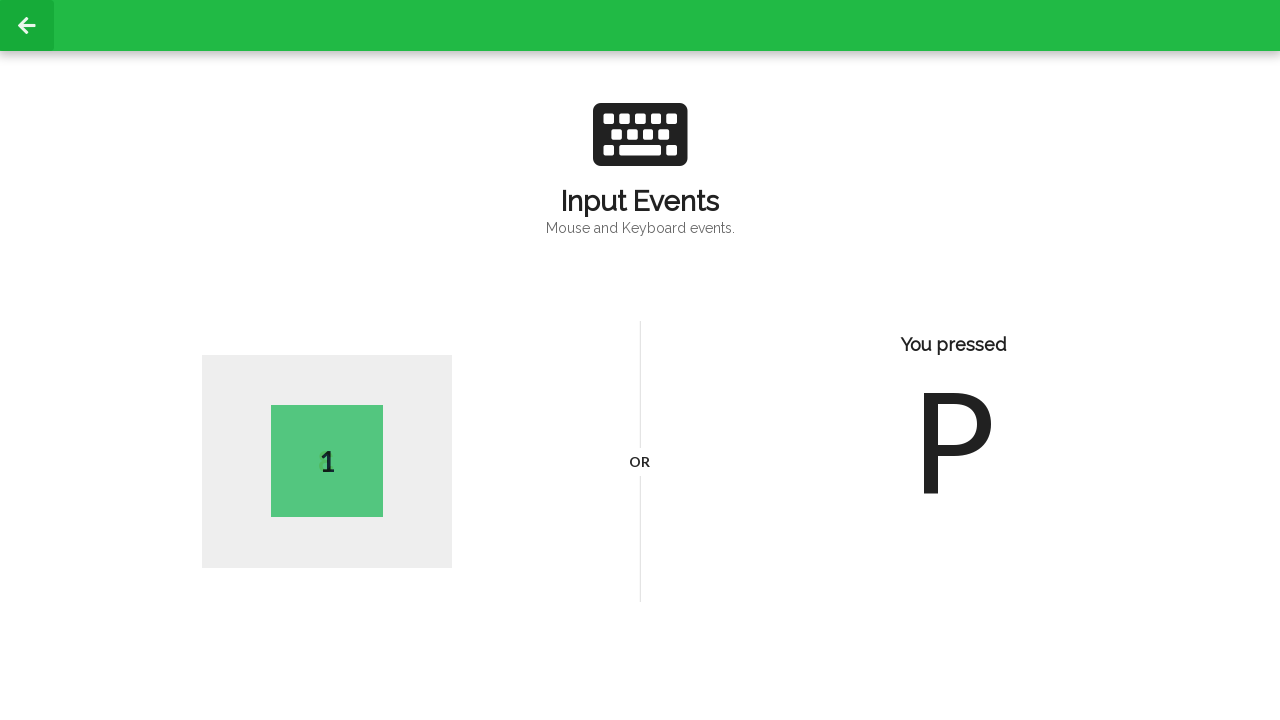

Pressed Control key down
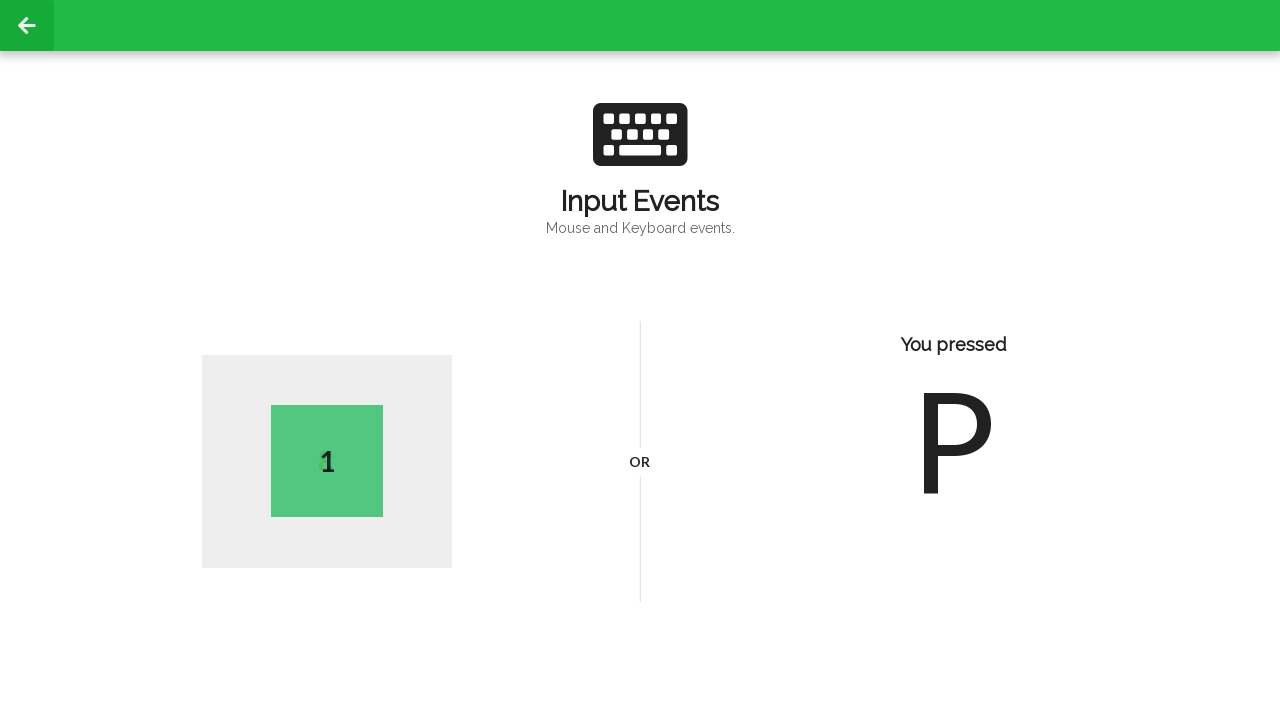

Pressed A key to select all text
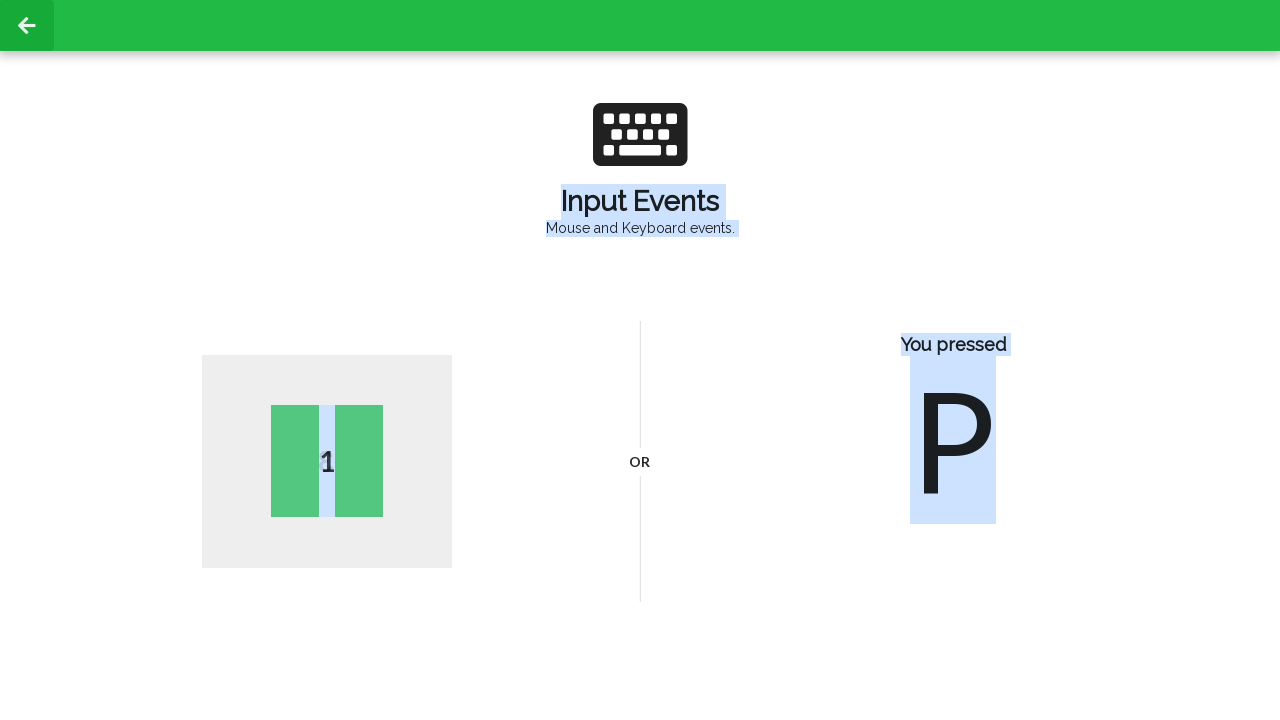

Released Control key after Ctrl+A
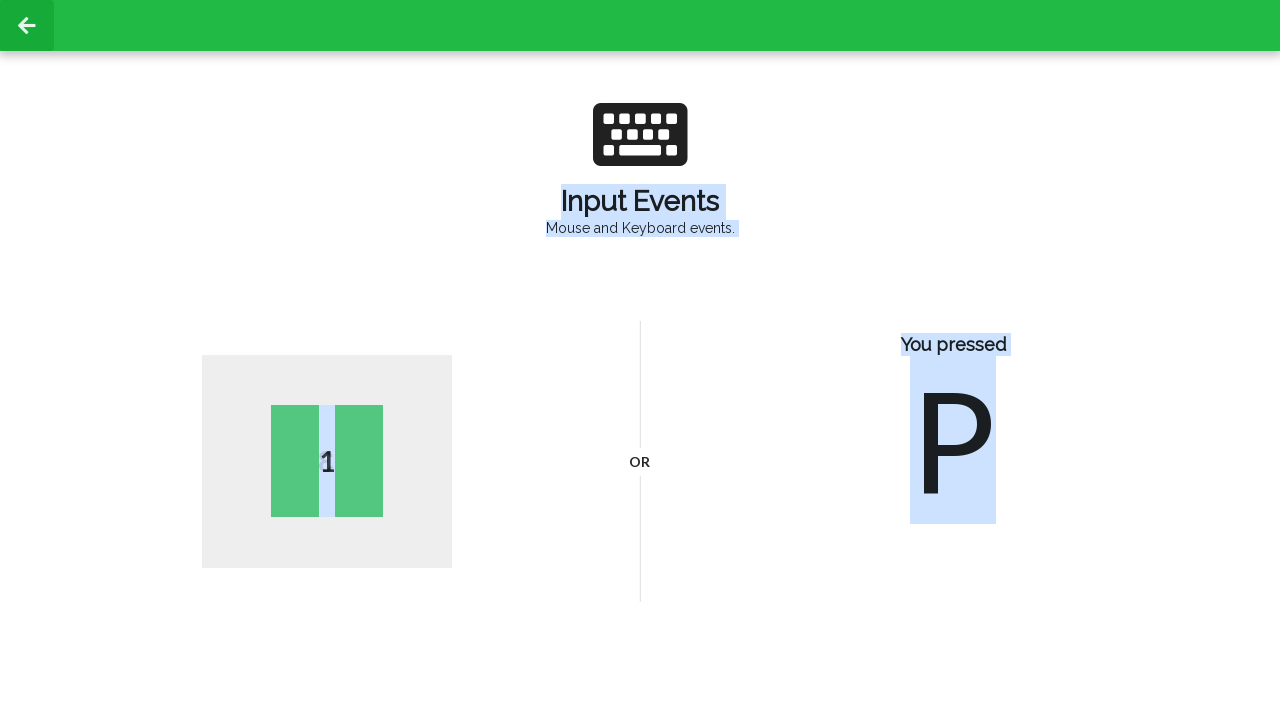

Pressed Control key down for copy operation
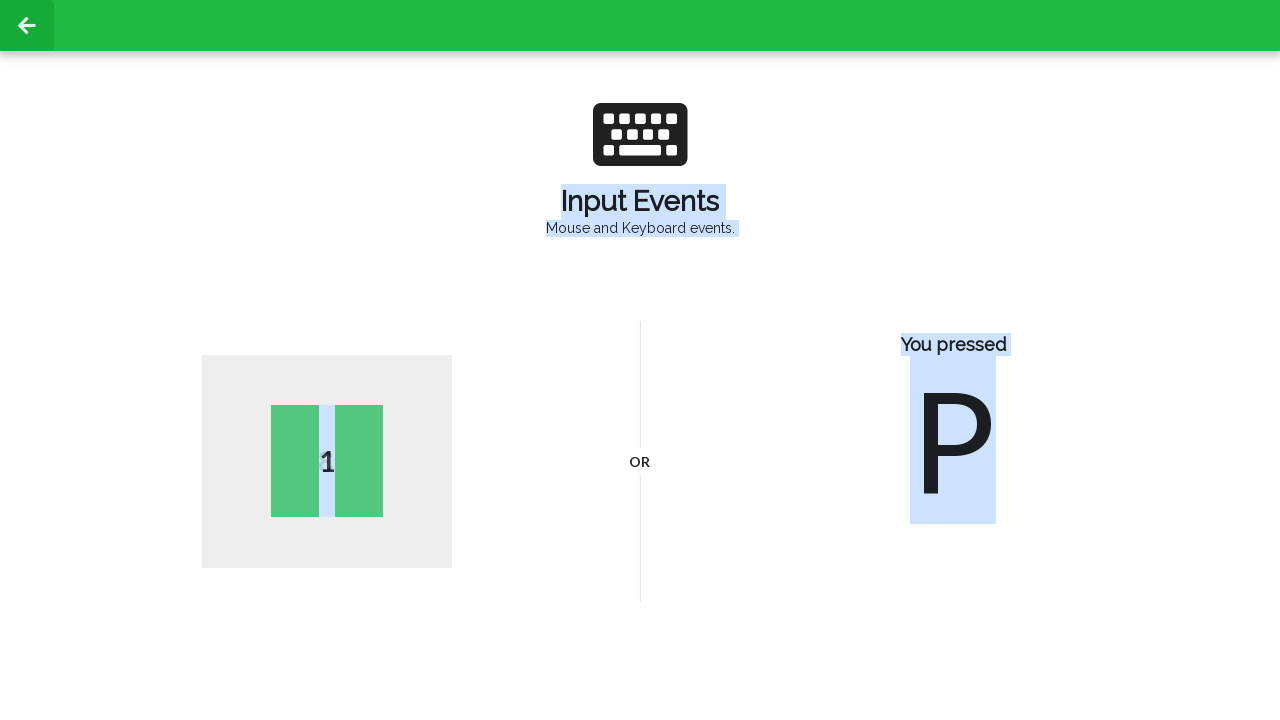

Pressed C key to copy selected text
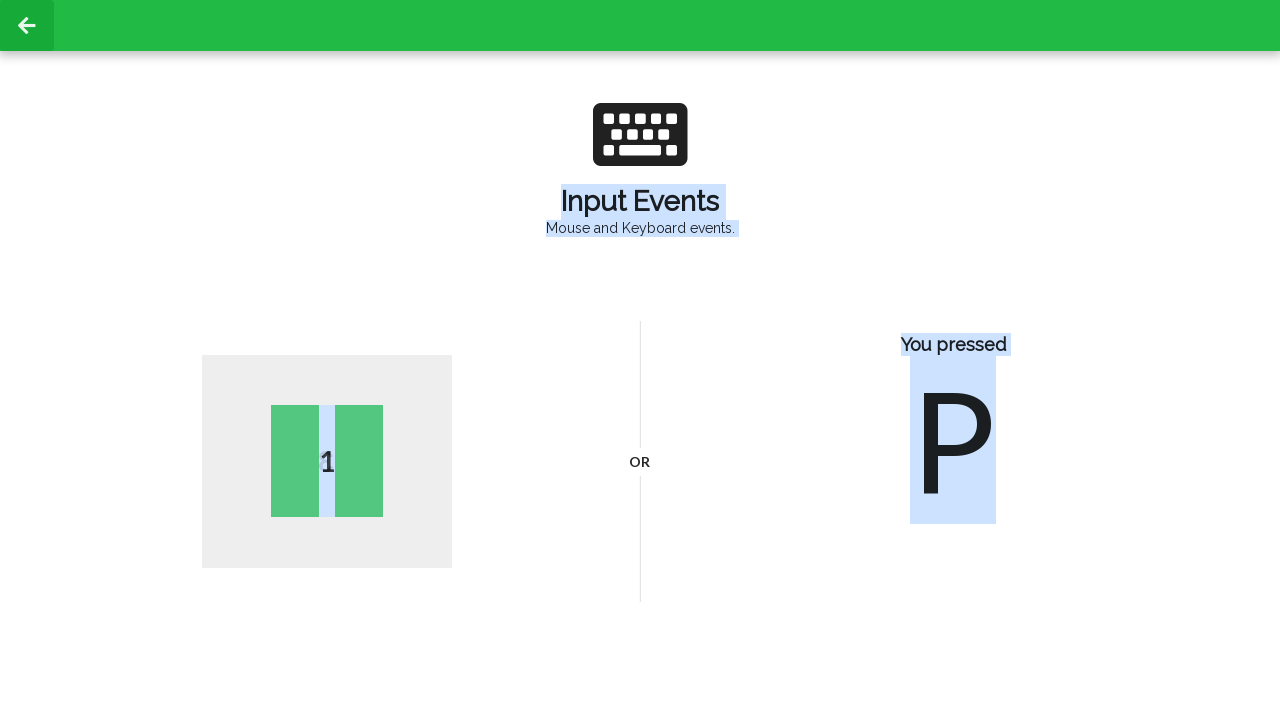

Released Control key after Ctrl+C
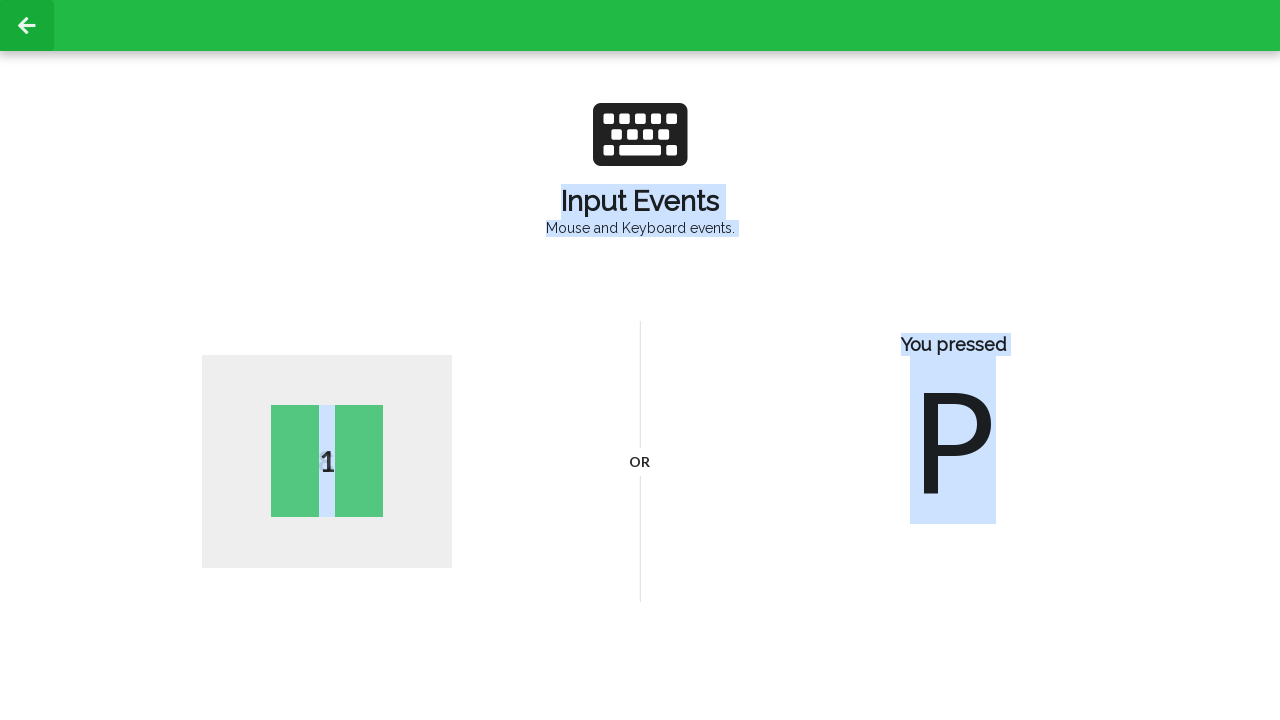

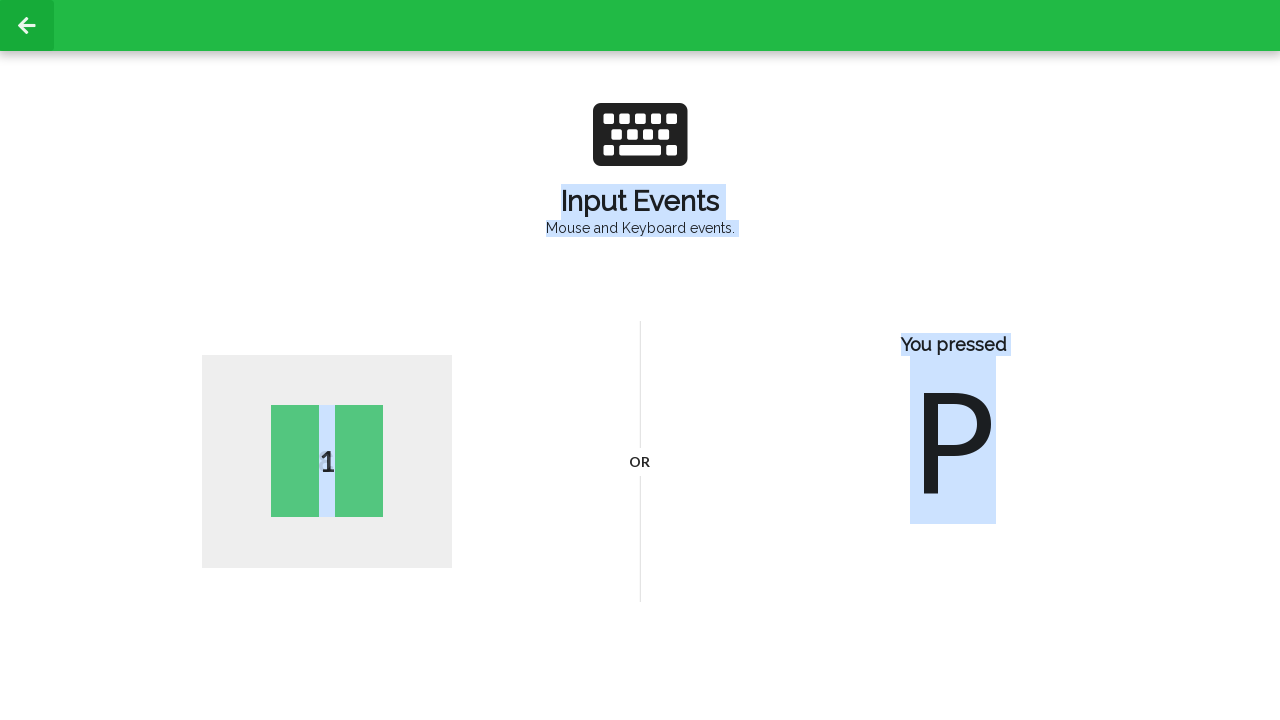